Tests a registration form by filling in required fields (first name, last name, email) in the first block, submitting the form, and verifying the success message is displayed.

Starting URL: https://suninjuly.github.io/registration1.html

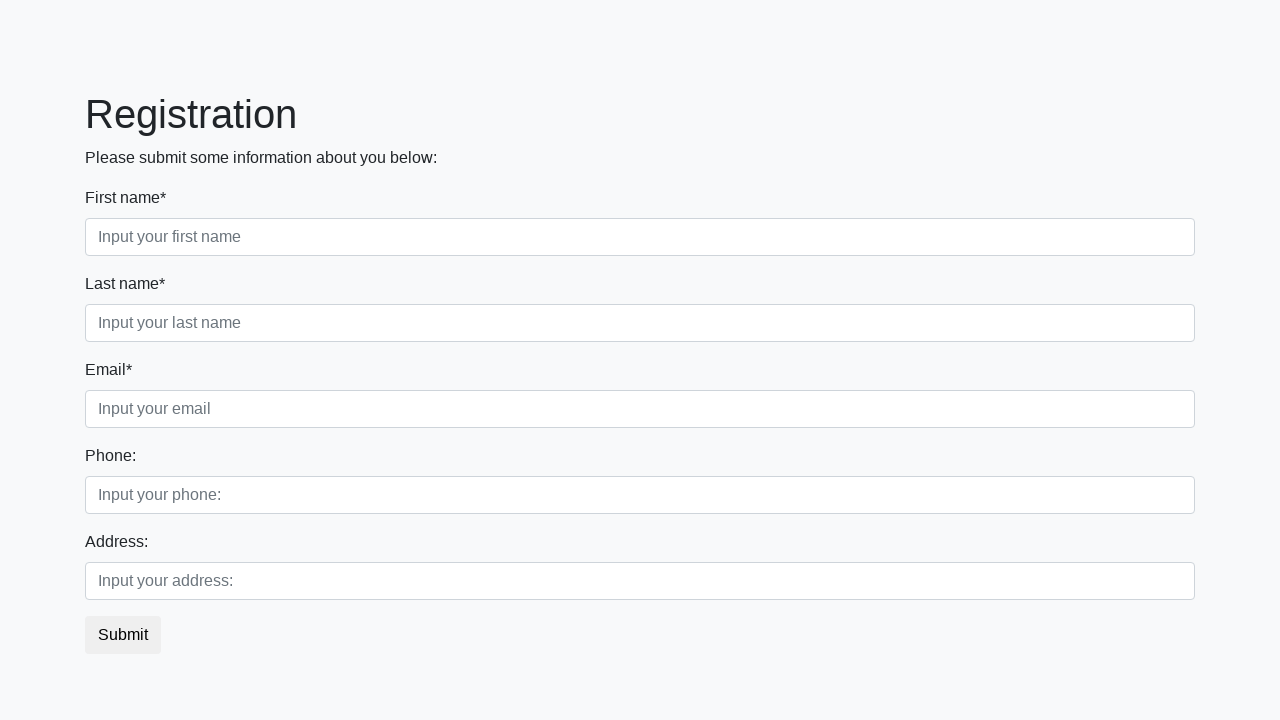

Filled first name field with 'Ivan' on .first_block .first_class input
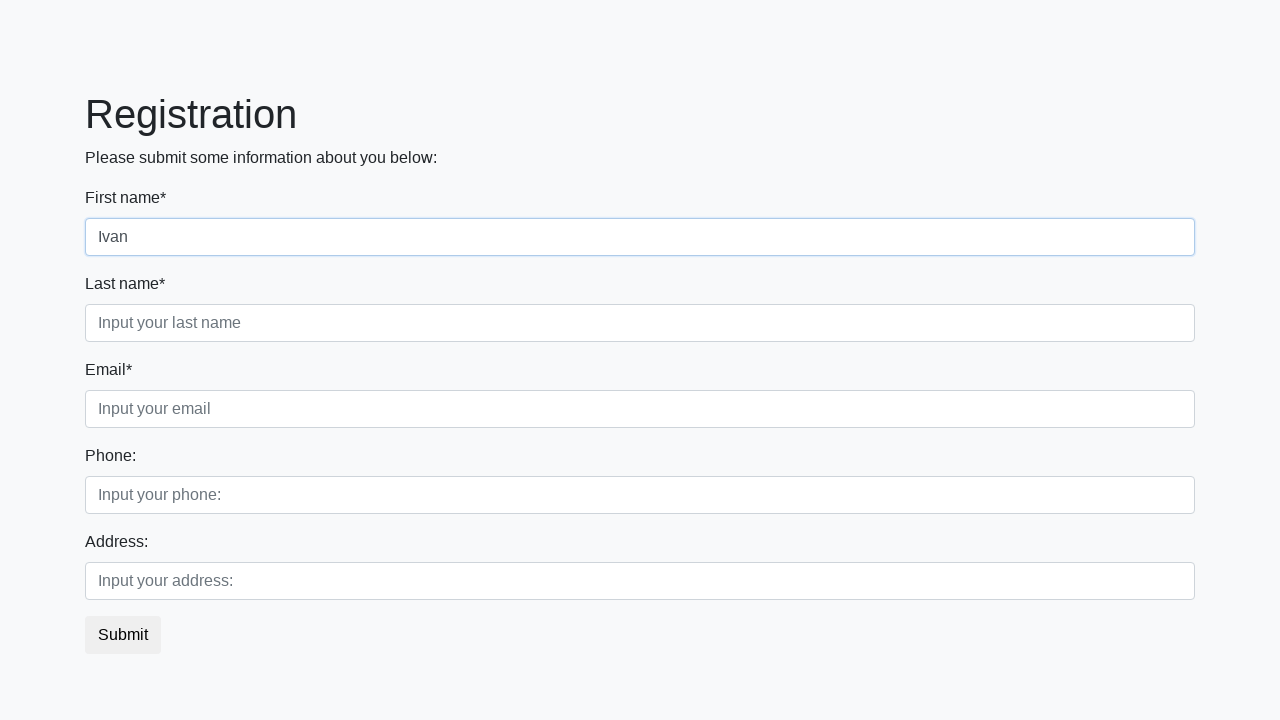

Filled last name field with 'Petrov' on .first_block .second_class input
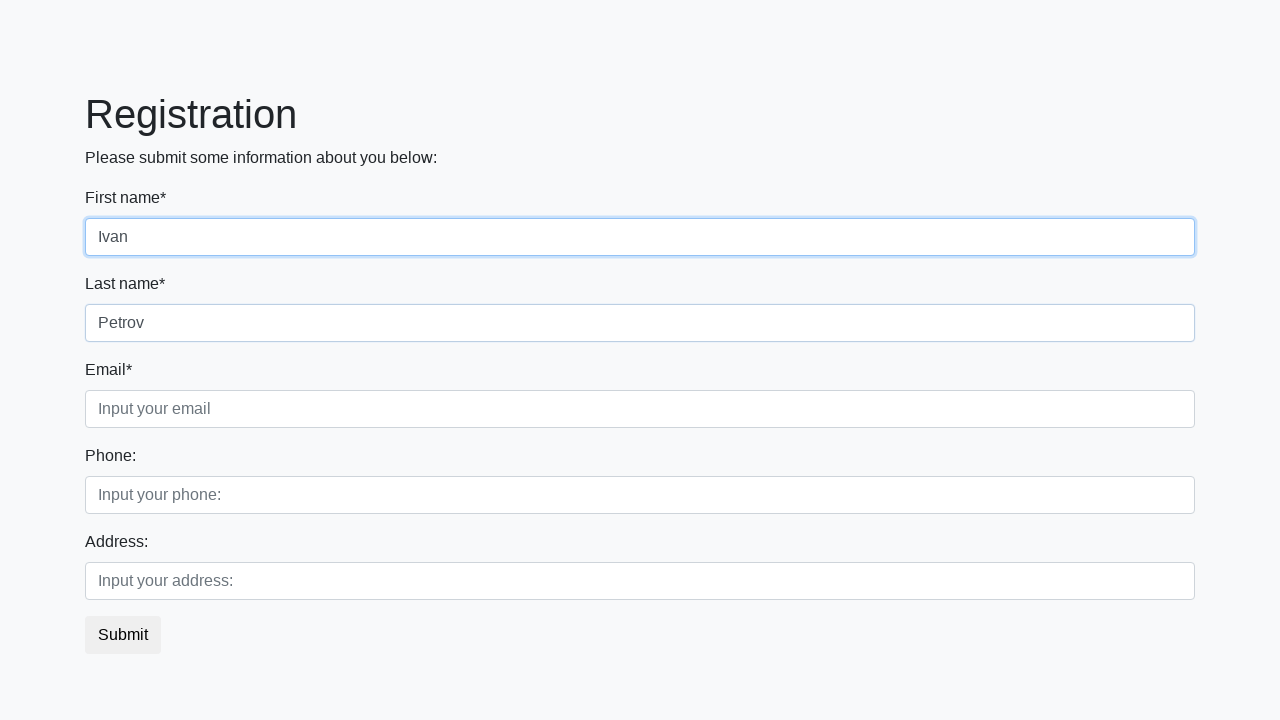

Filled email field with 'test@test.ru' on .first_block .third_class input
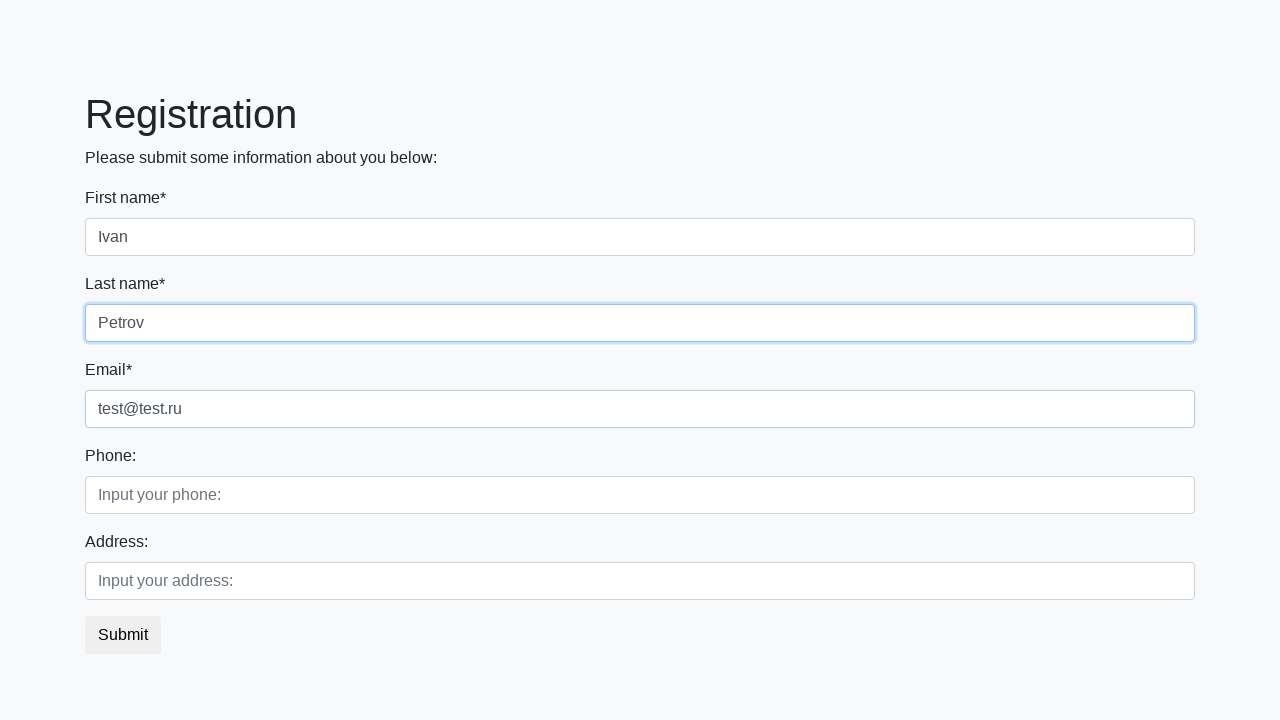

Clicked submit button at (123, 635) on button.btn
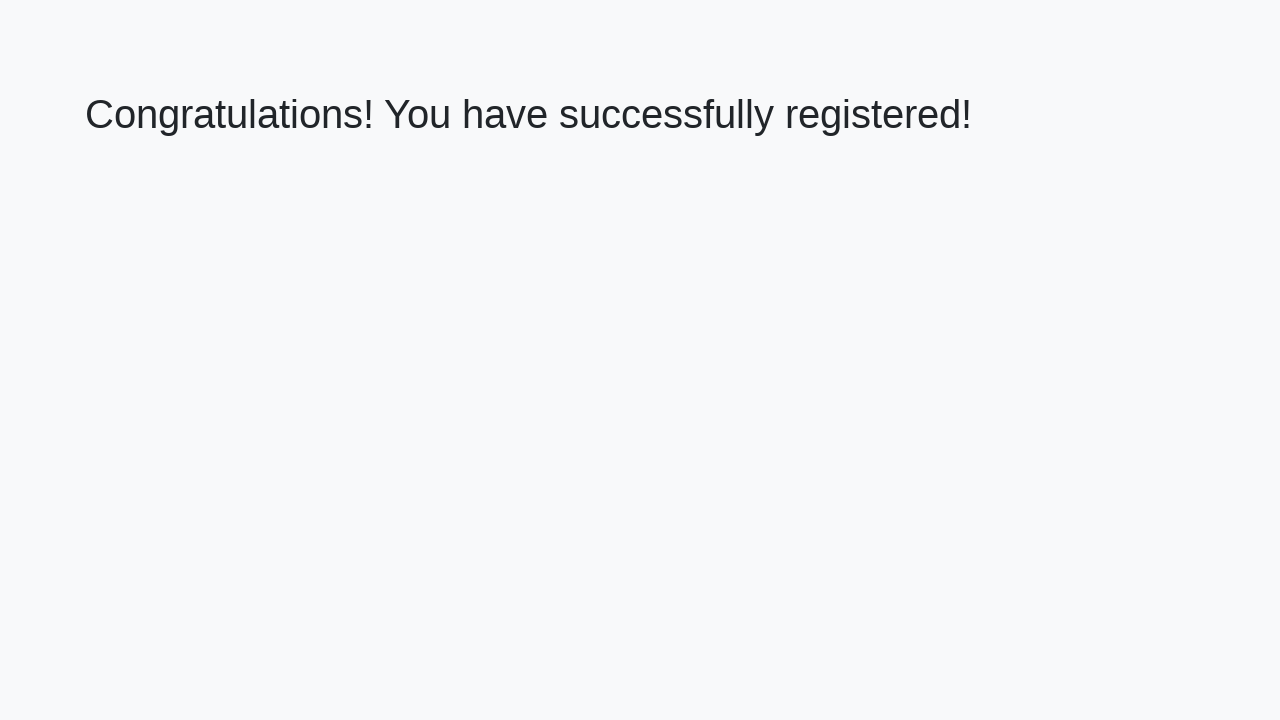

Success message element loaded
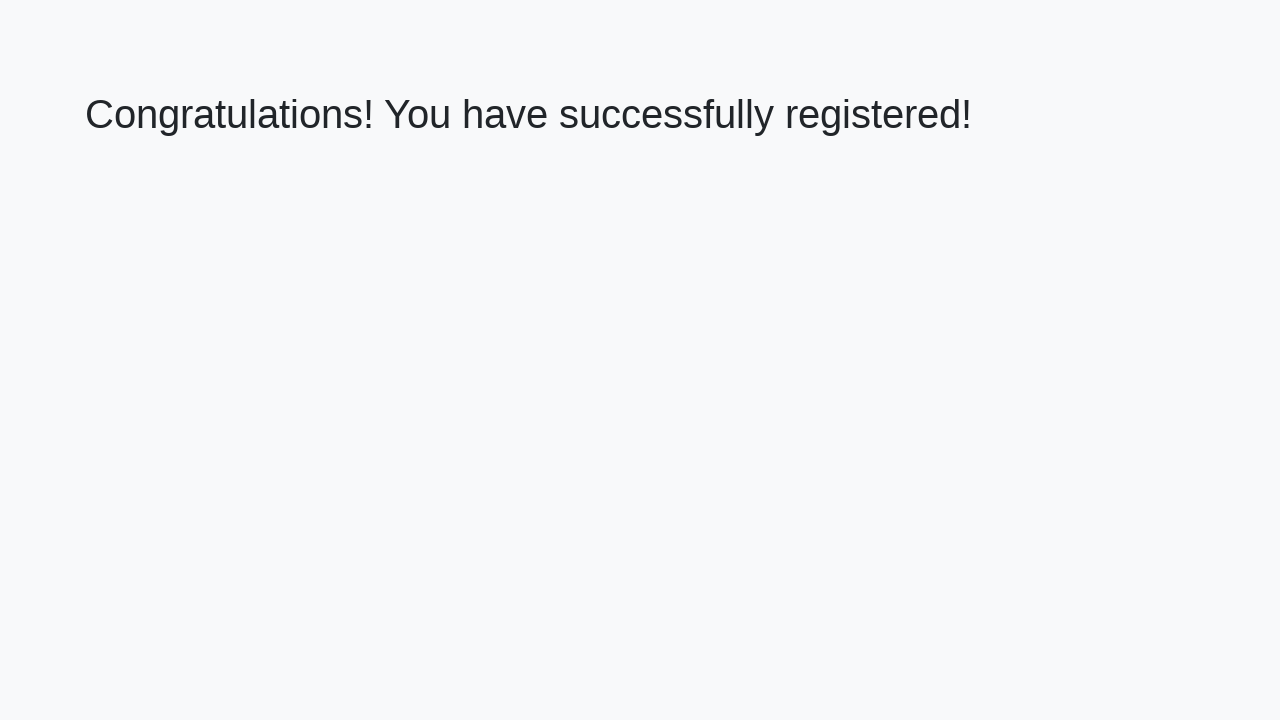

Retrieved success message text
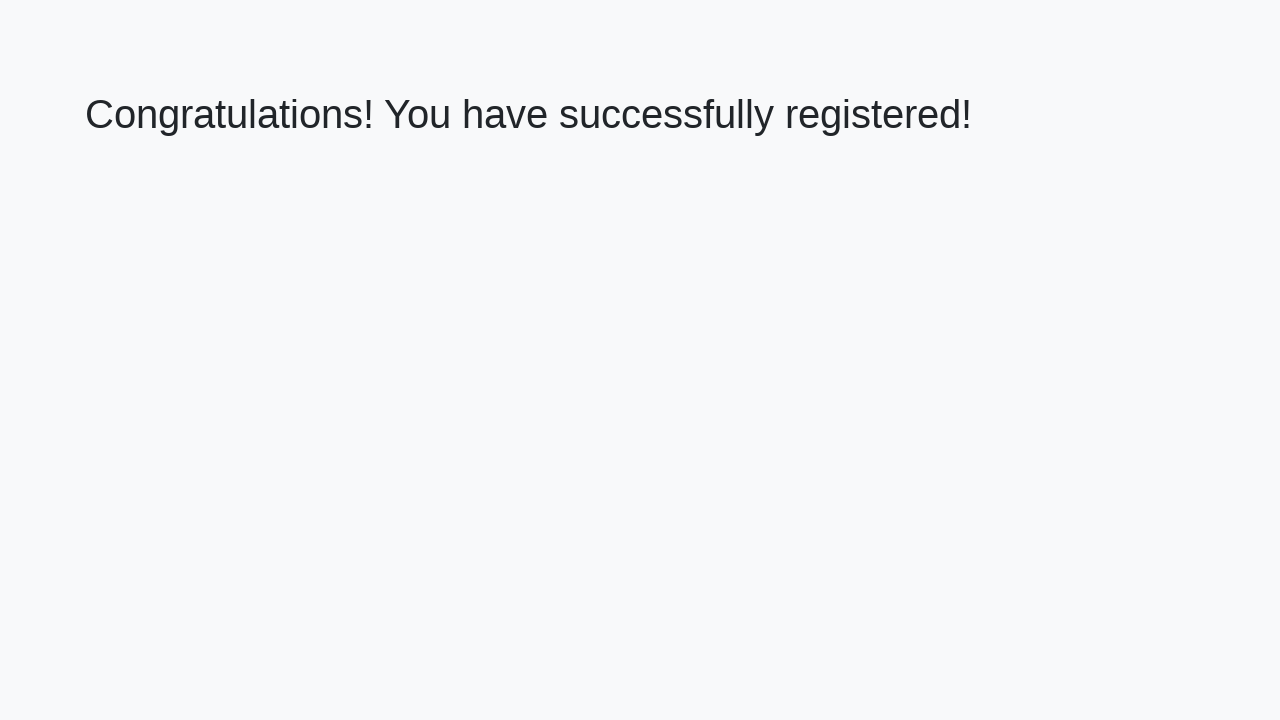

Verified success message matches expected text
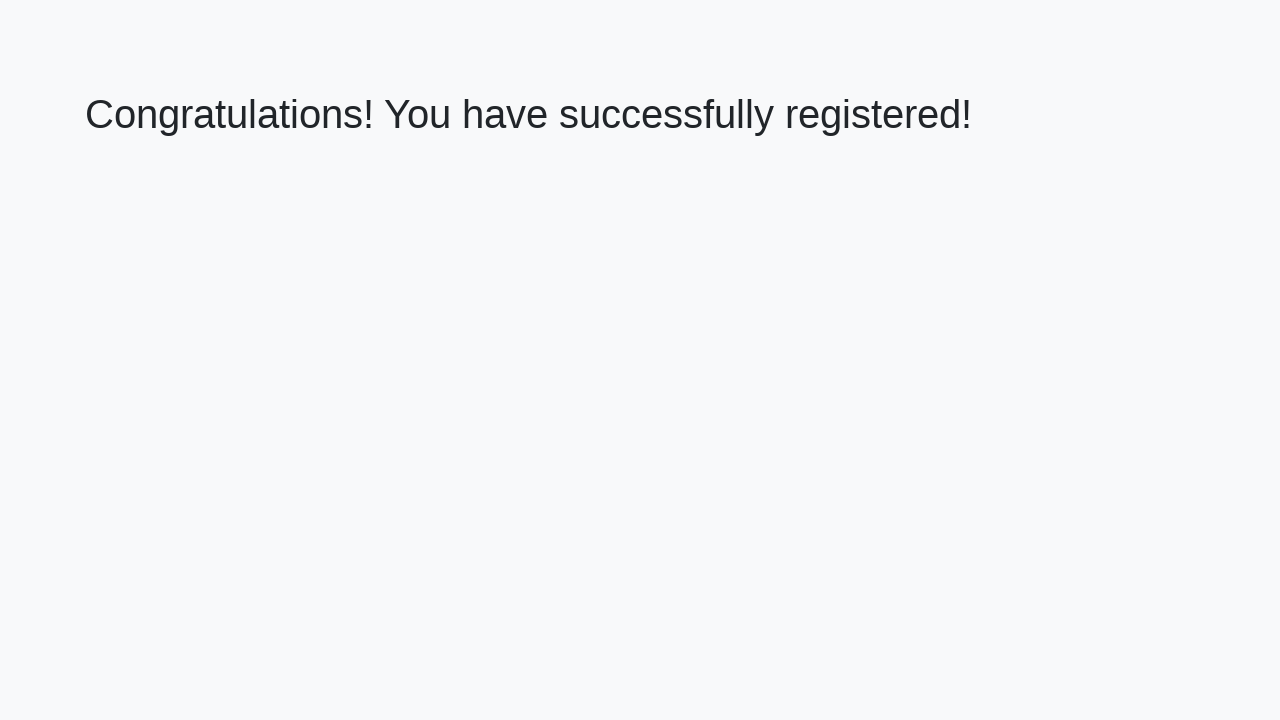

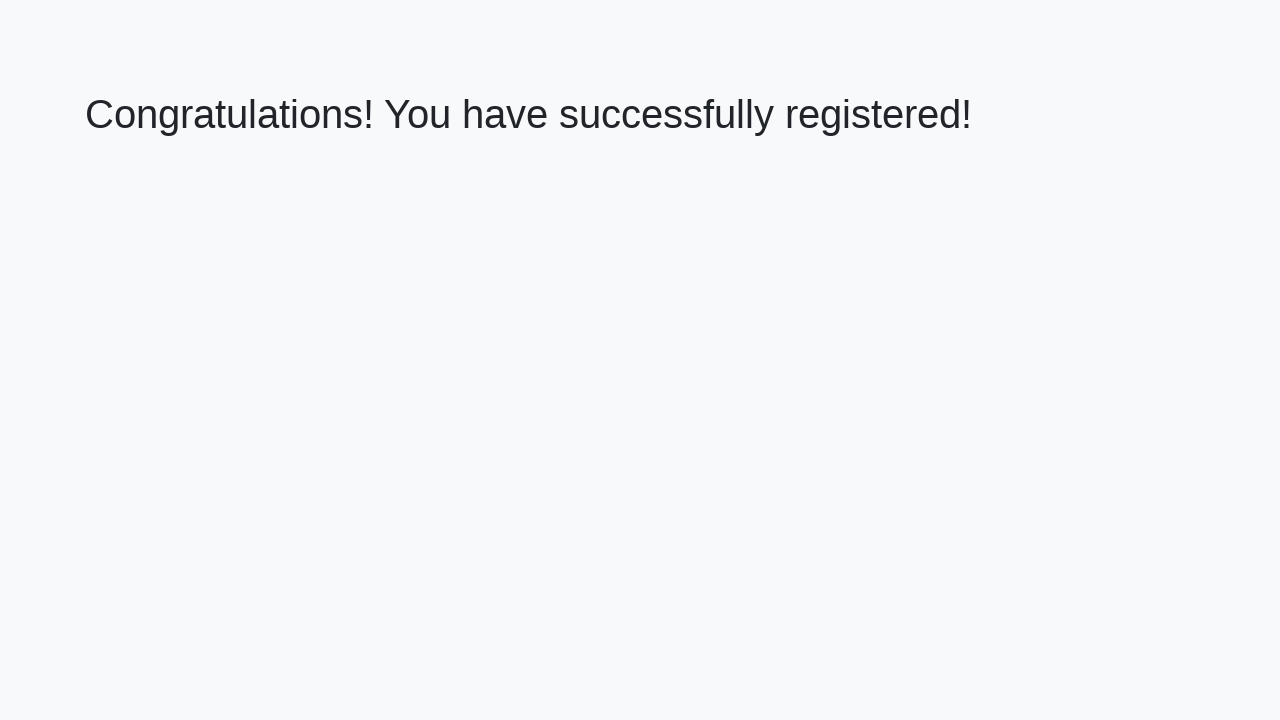